Tests double-click functionality on W3Schools demo page by entering text in one field, double-clicking a copy button, and verifying the text is copied to a second field

Starting URL: https://www.w3schools.com/tags/tryit.asp?filename=tryhtml5_ev_ondblclick3

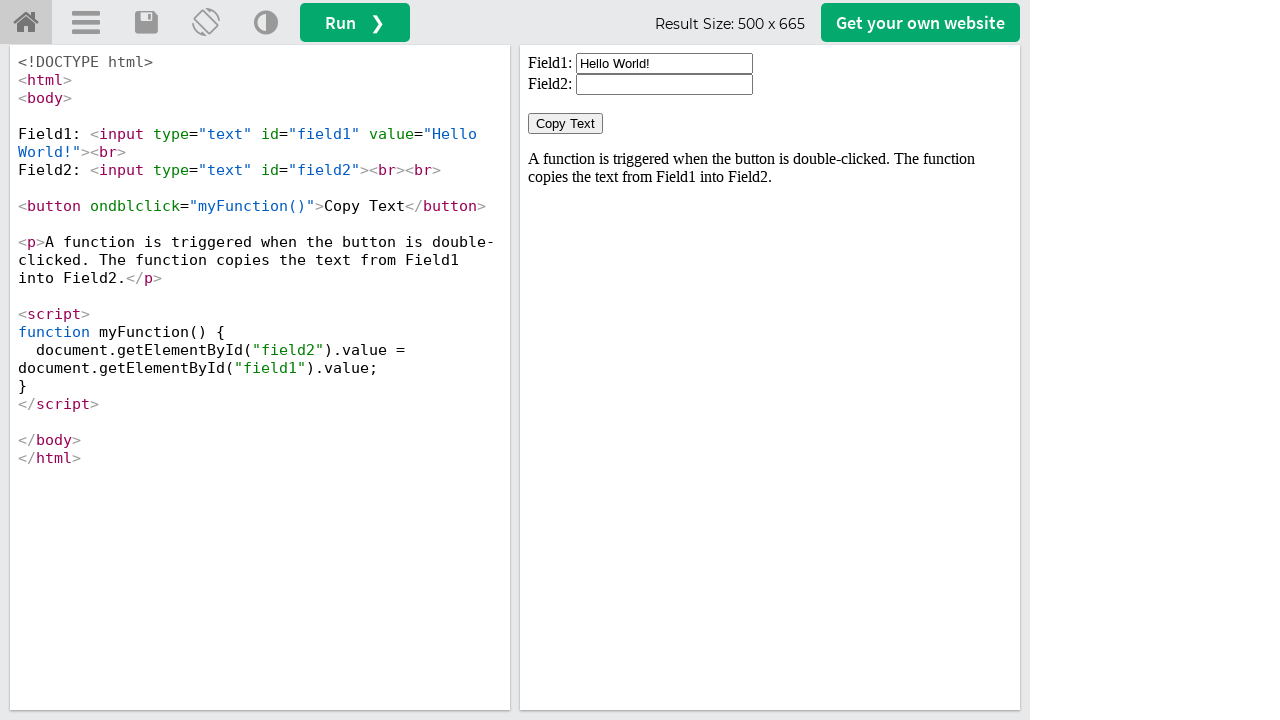

Waited for iframe with demo content to load
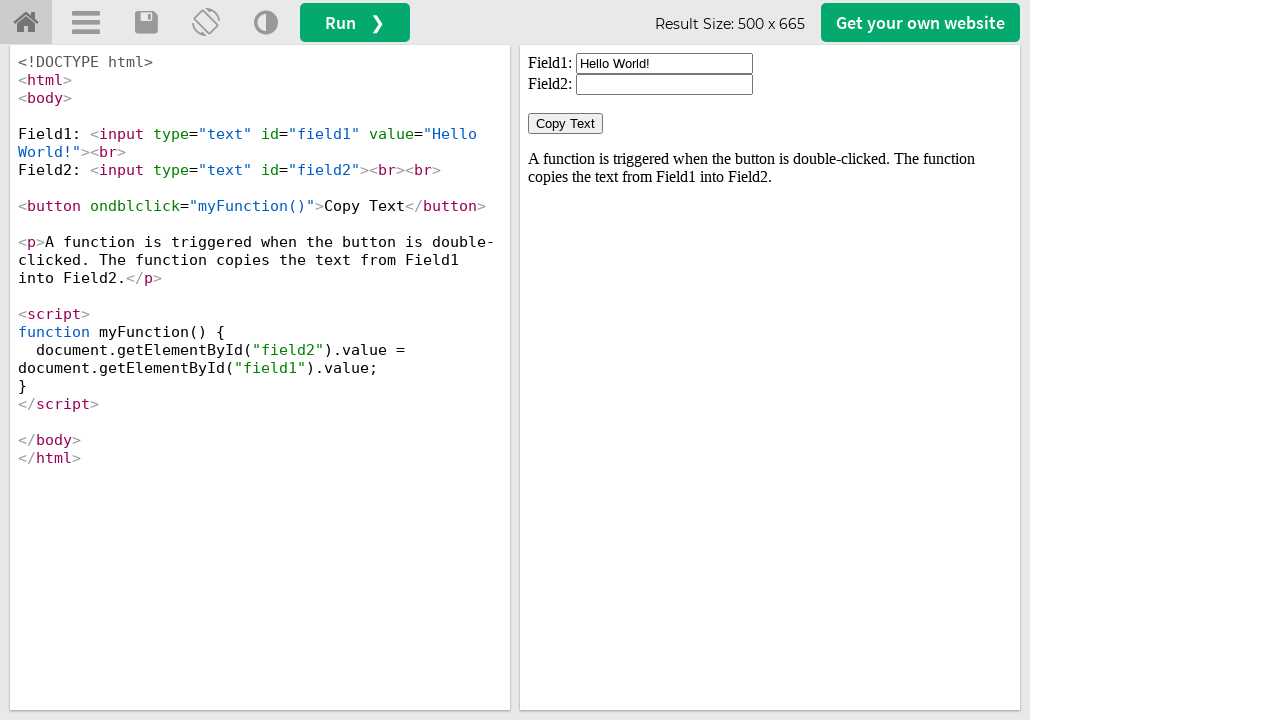

Located iframe element for demo
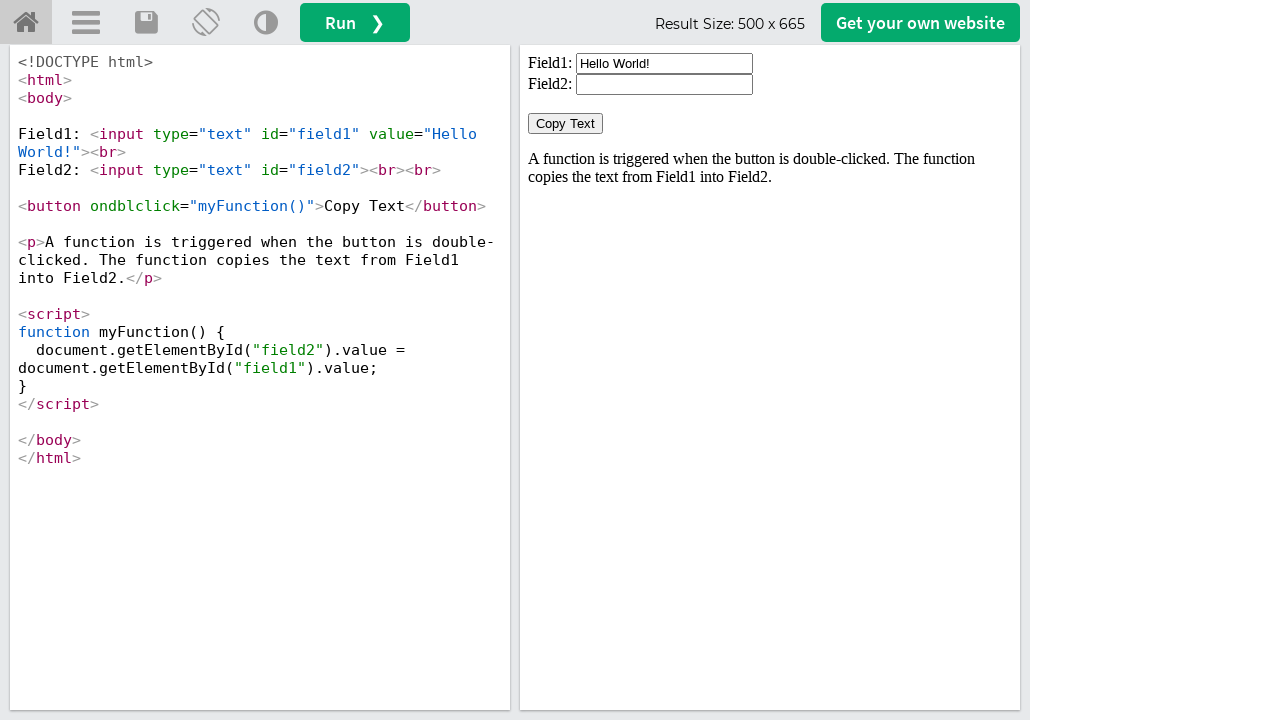

Cleared the first input field on #iframeResult >> internal:control=enter-frame >> xpath=//input[@id='field1']
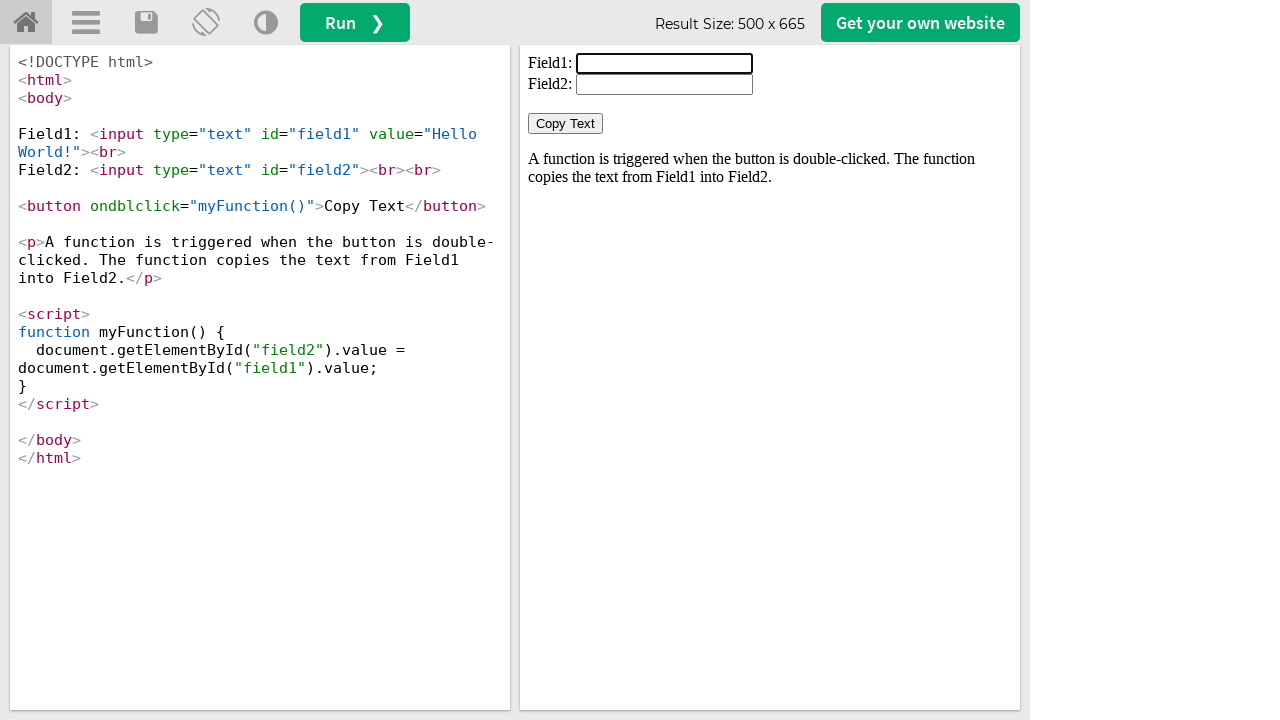

Filled first input field with 'welcome' on #iframeResult >> internal:control=enter-frame >> xpath=//input[@id='field1']
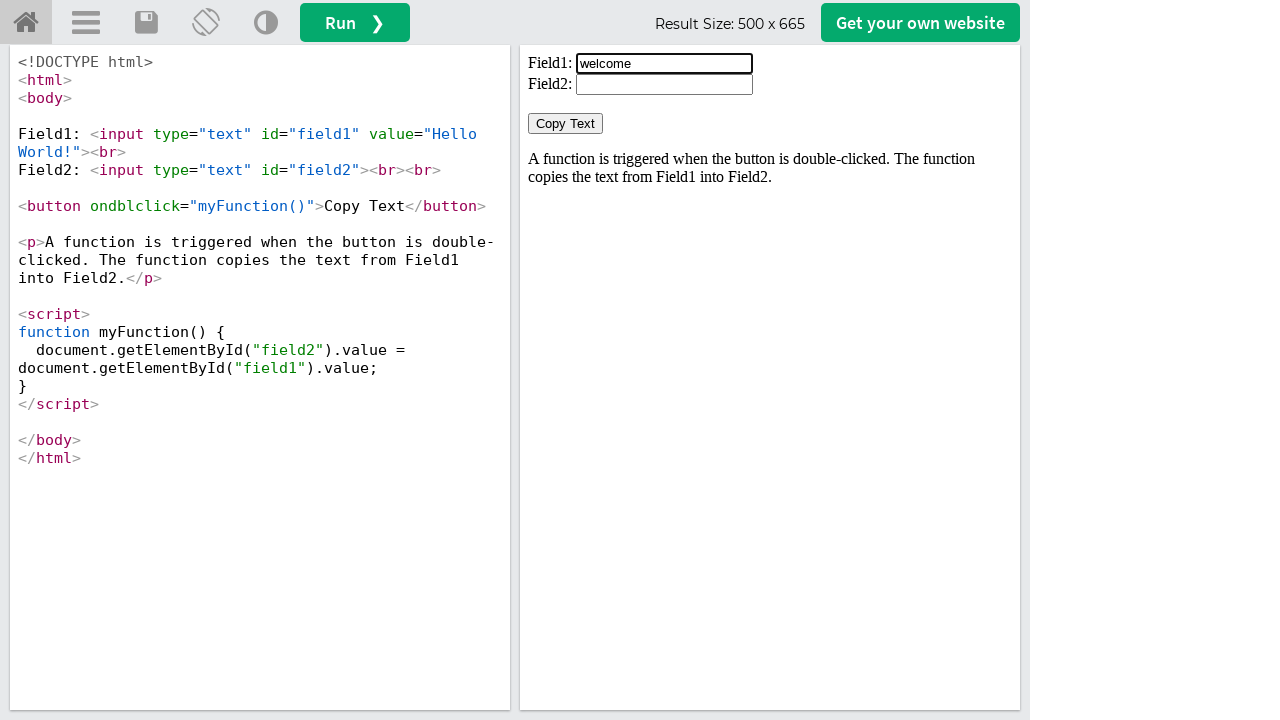

Double-clicked the Copy Text button at (566, 124) on #iframeResult >> internal:control=enter-frame >> xpath=//button[normalize-space(
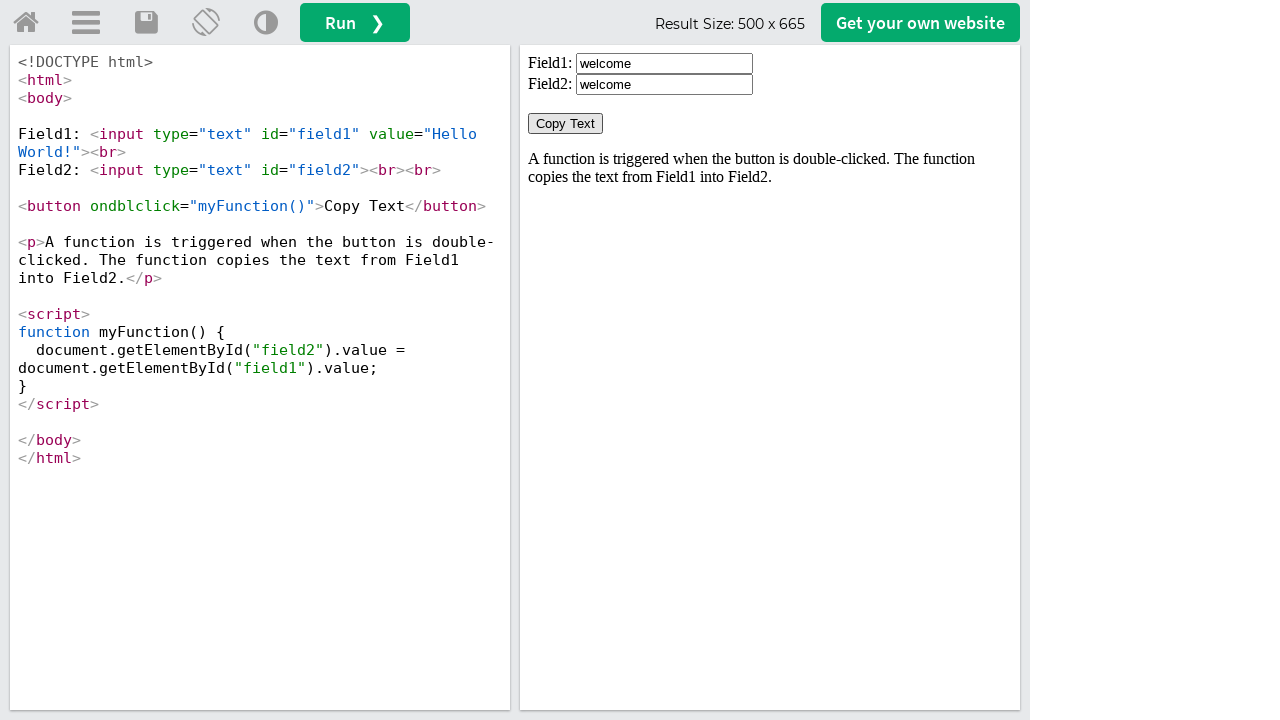

Retrieved value from second input field
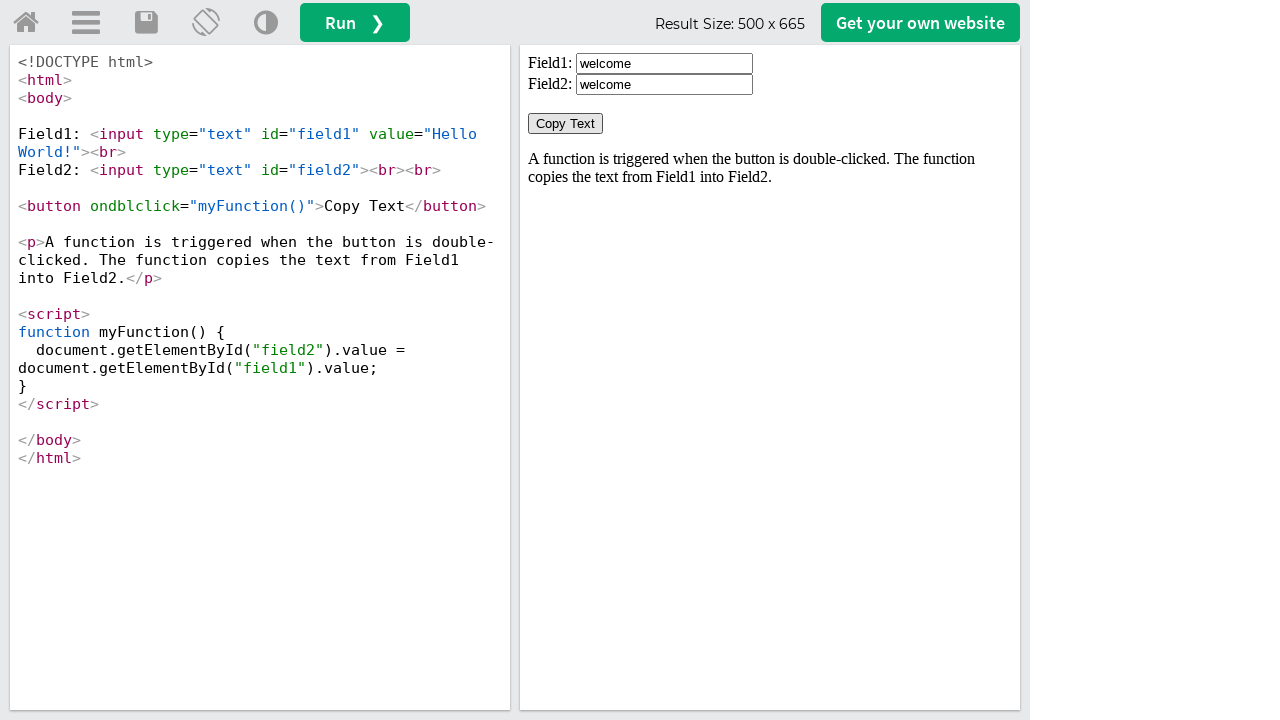

Verified that 'welcome' was successfully copied to second field
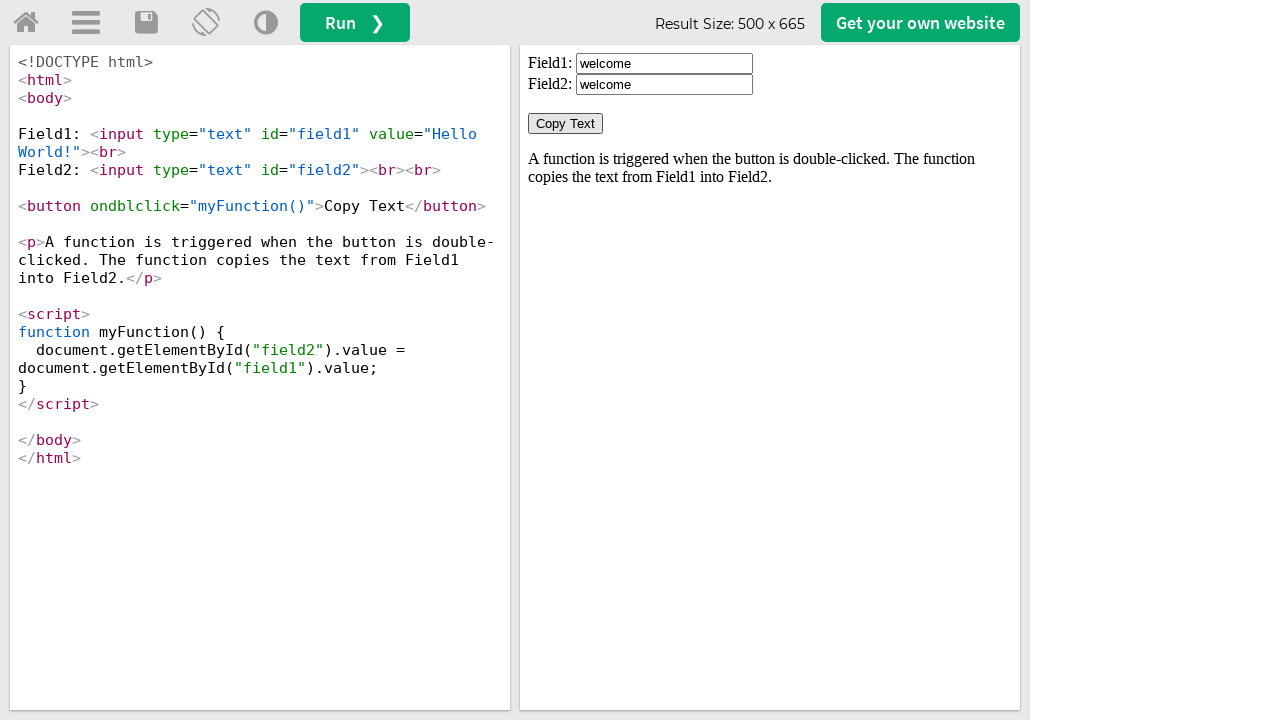

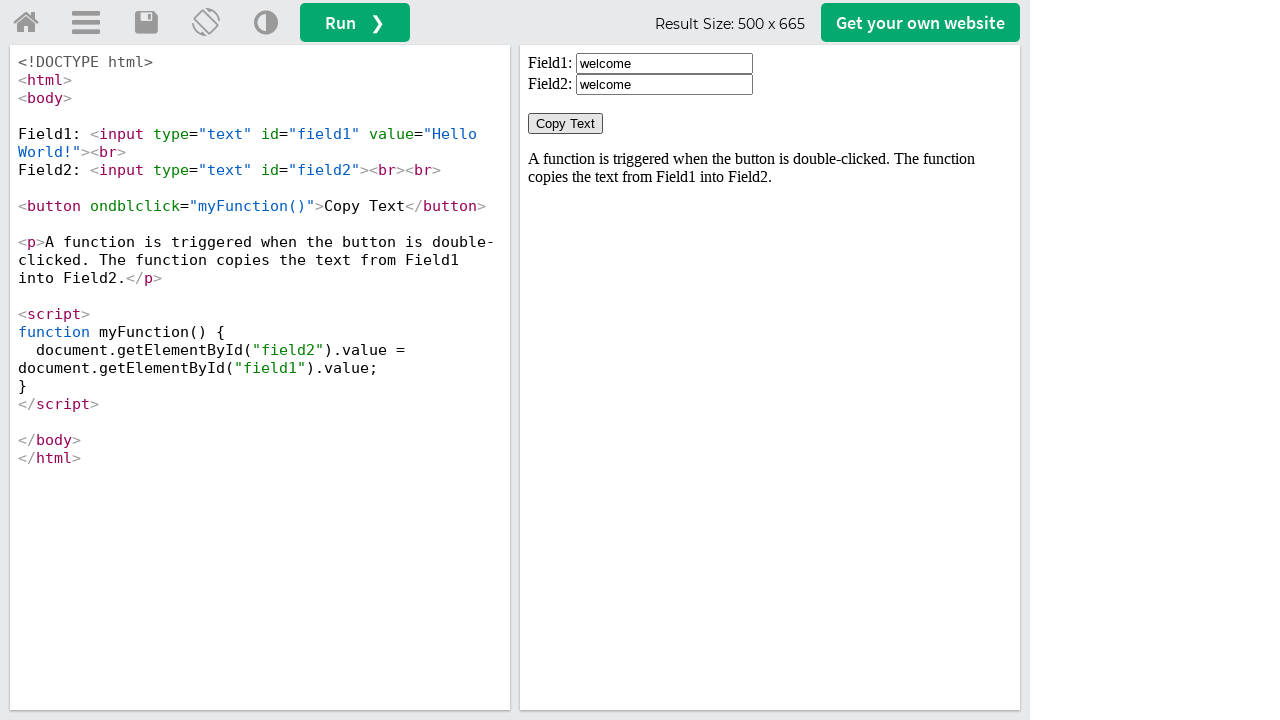